Tests drag and drop functionality on jQuery UI demo page by dragging an element from source to destination and verifying the drop was successful

Starting URL: https://jqueryui.com/droppable/

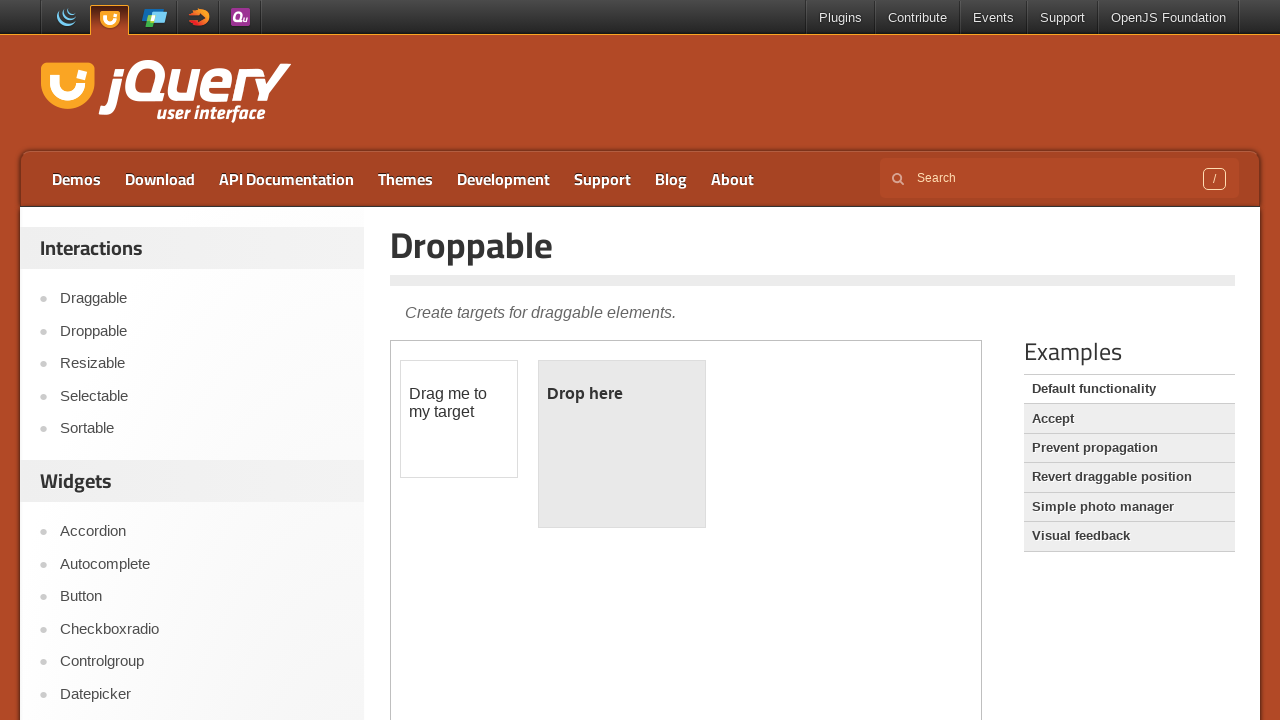

Located iframe containing drag-drop demo
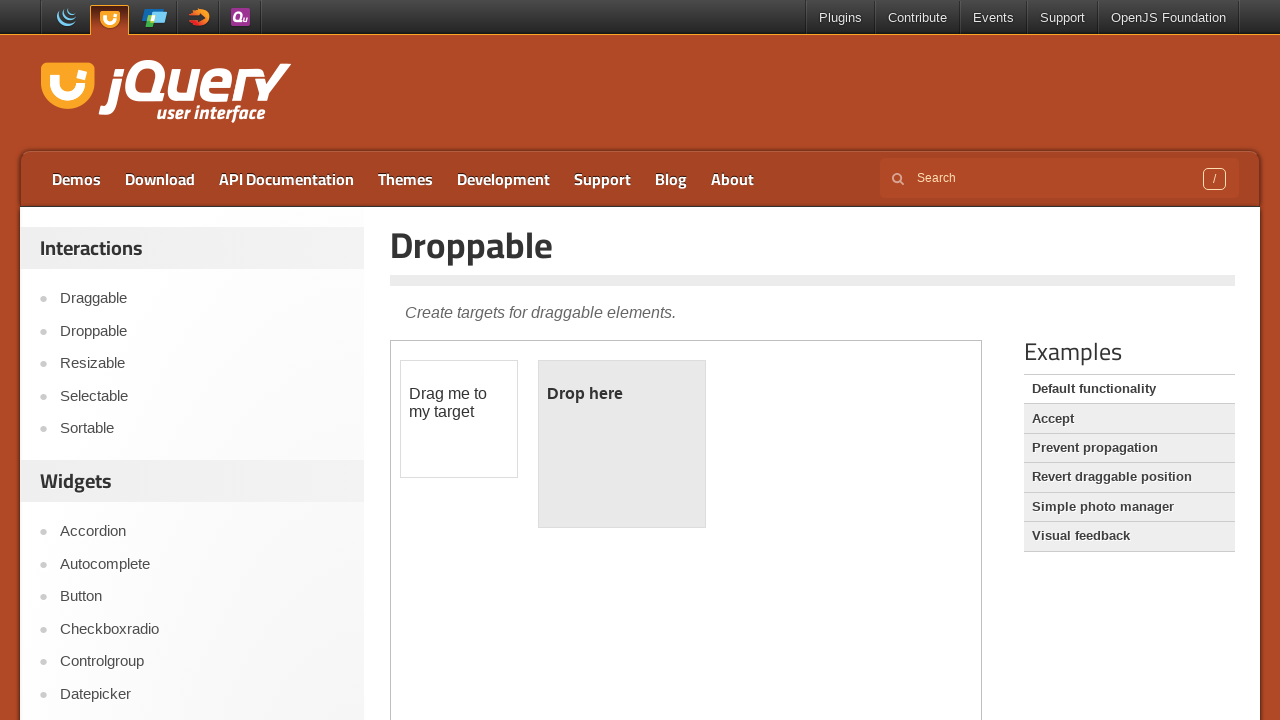

Located draggable element
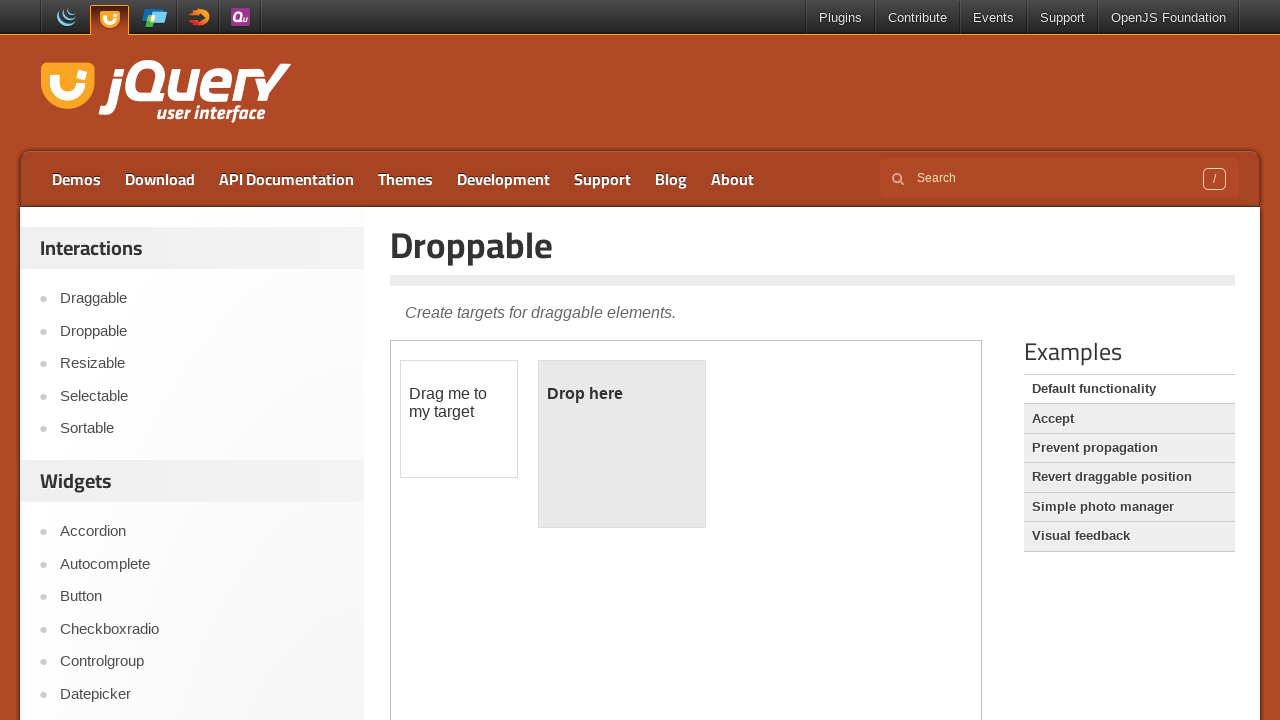

Located droppable element
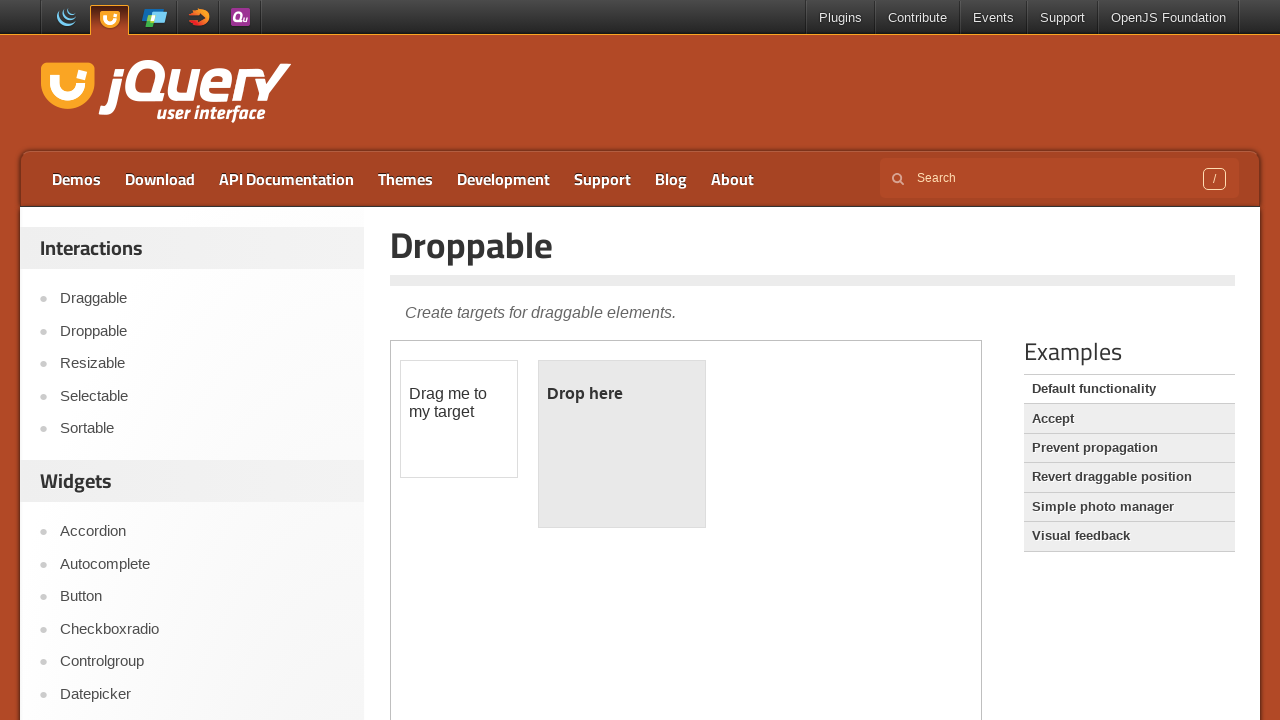

Dragged element from source to destination at (622, 444)
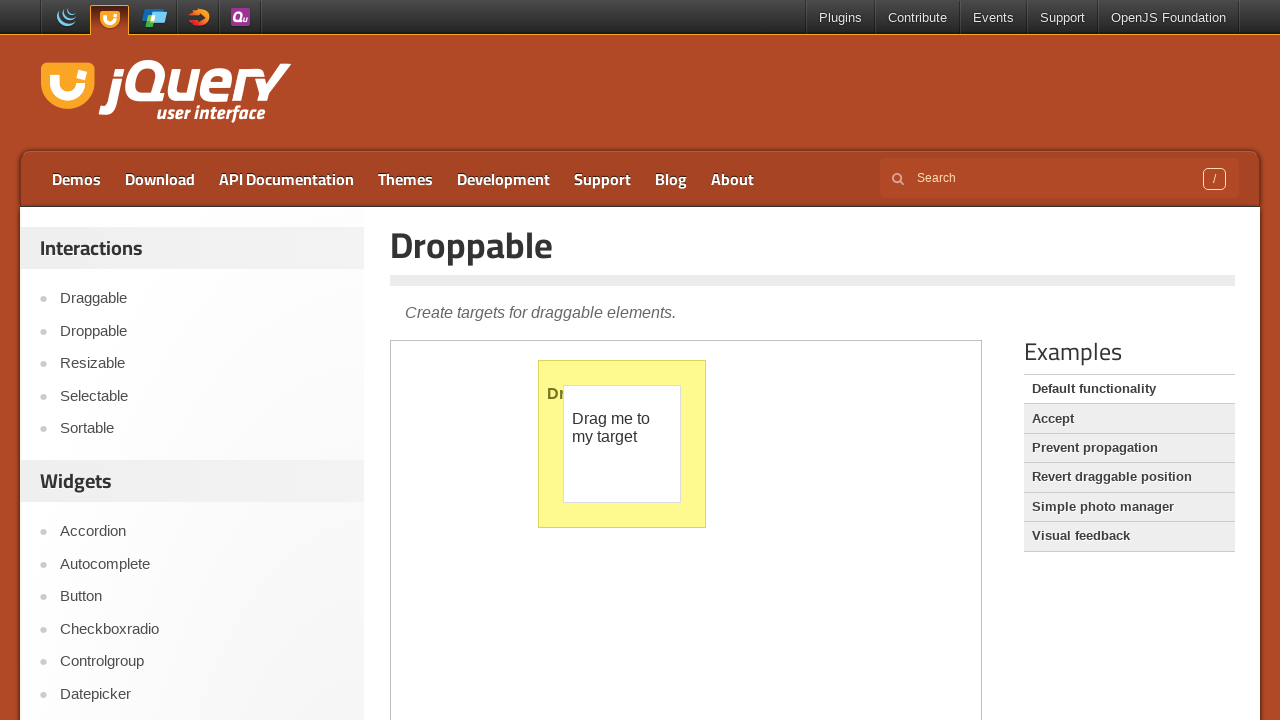

Verified drop was successful - 'Dropped!' text found in destination element
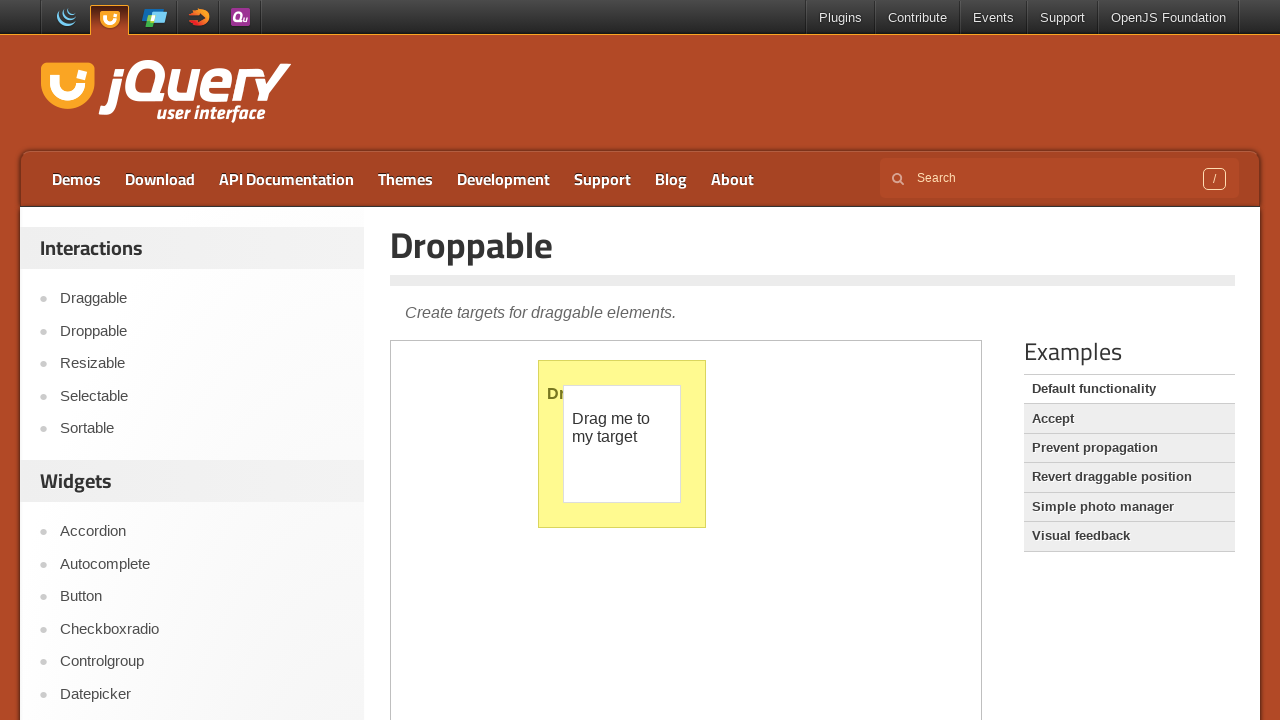

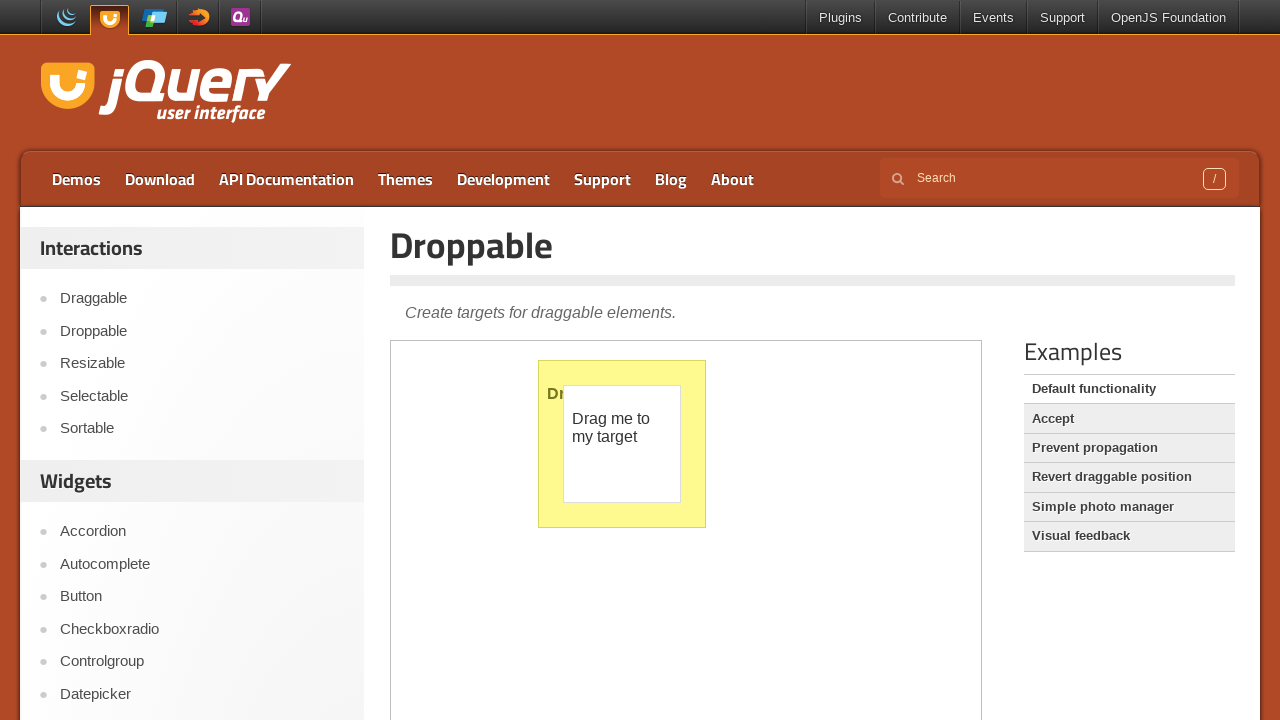